Enters a name into the quiz name field

Starting URL: https://draffelberg.github.io/QuizMaster/

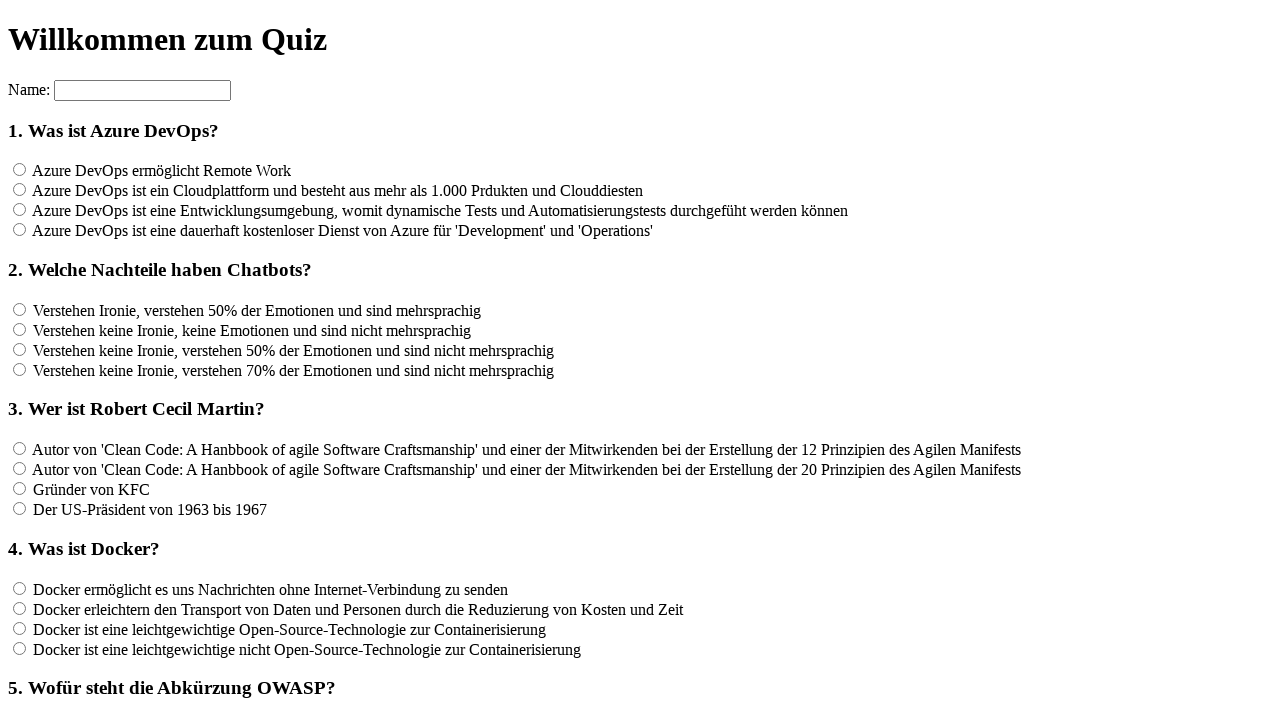

Located quiz name input field
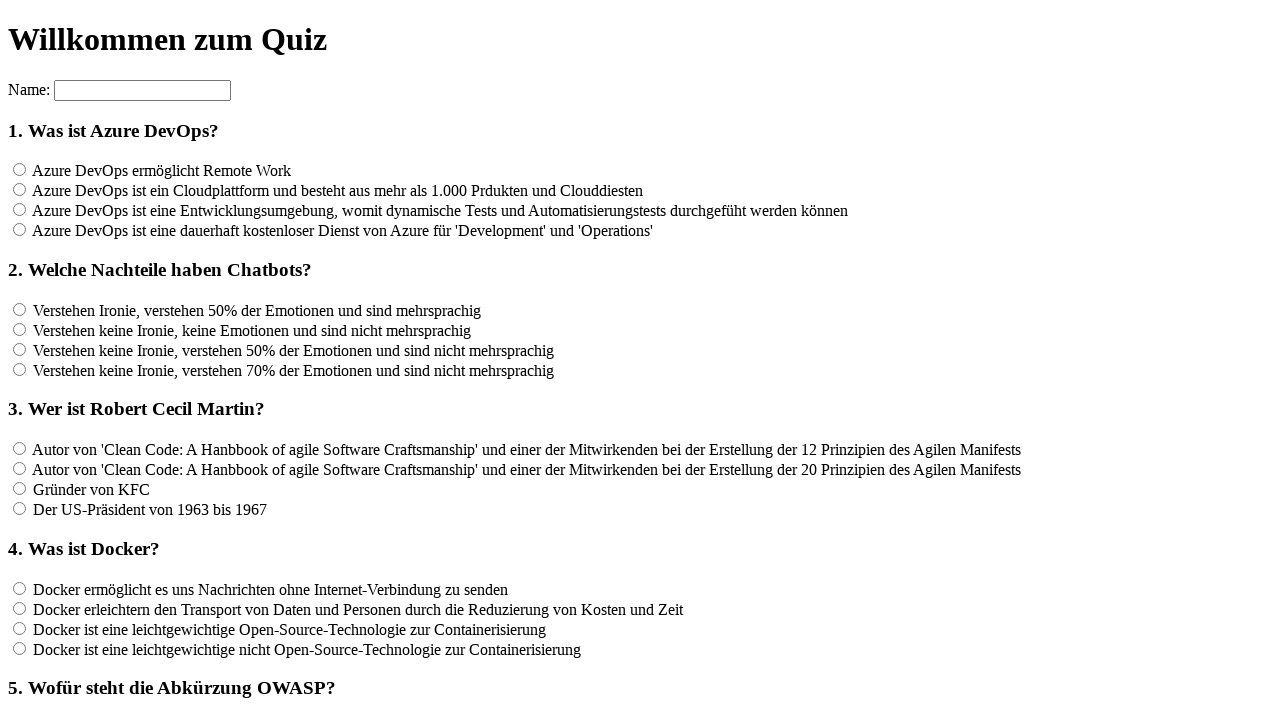

Clicked on the quiz name field at (142, 90) on input[name='name']
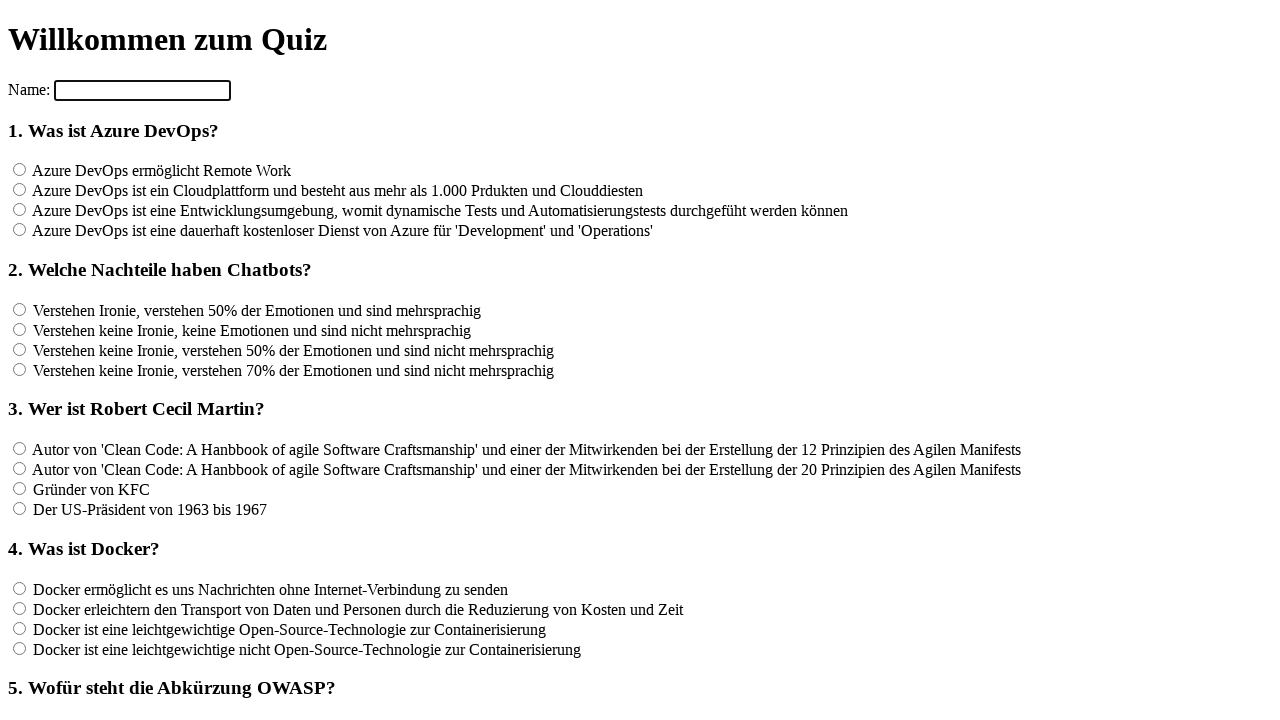

Entered 'Tester' into the quiz name field on input[name='name']
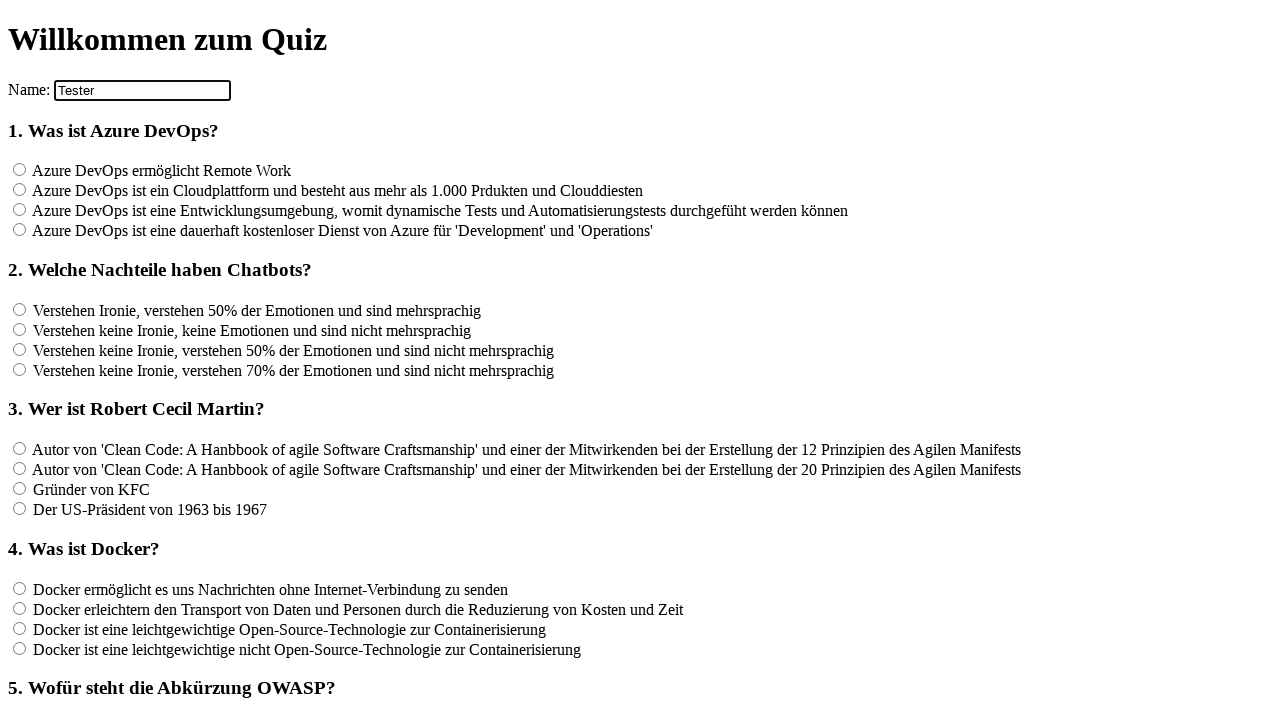

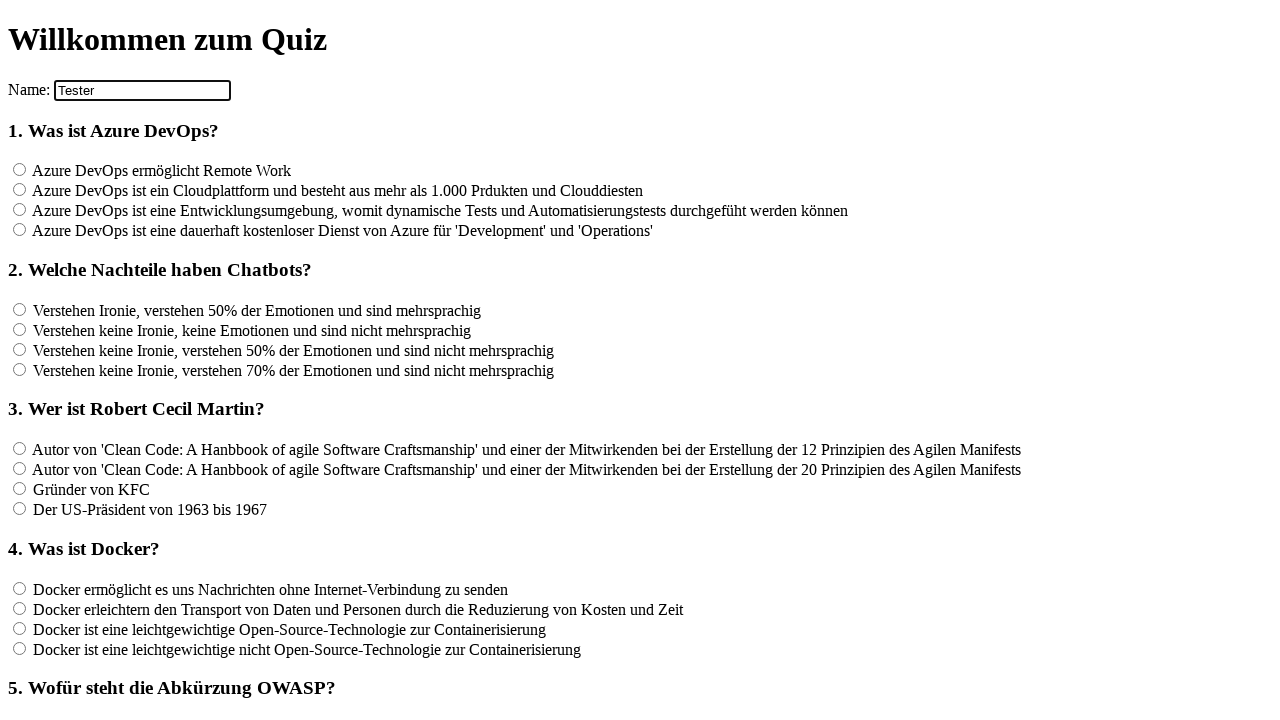